Tests a registration form by filling in first name, last name, and email fields, then submitting and verifying the success message

Starting URL: http://suninjuly.github.io/registration1.html

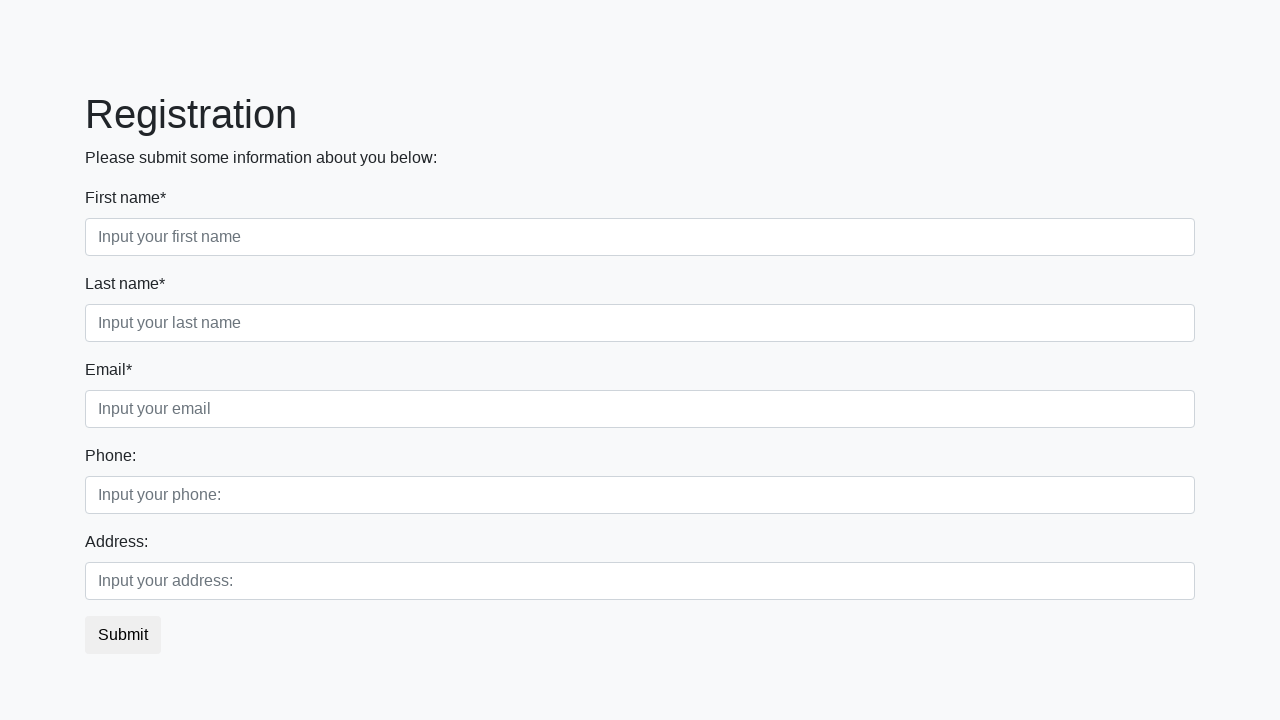

Filled first name field with 'Alice' on //input[@placeholder="Input your first name"]
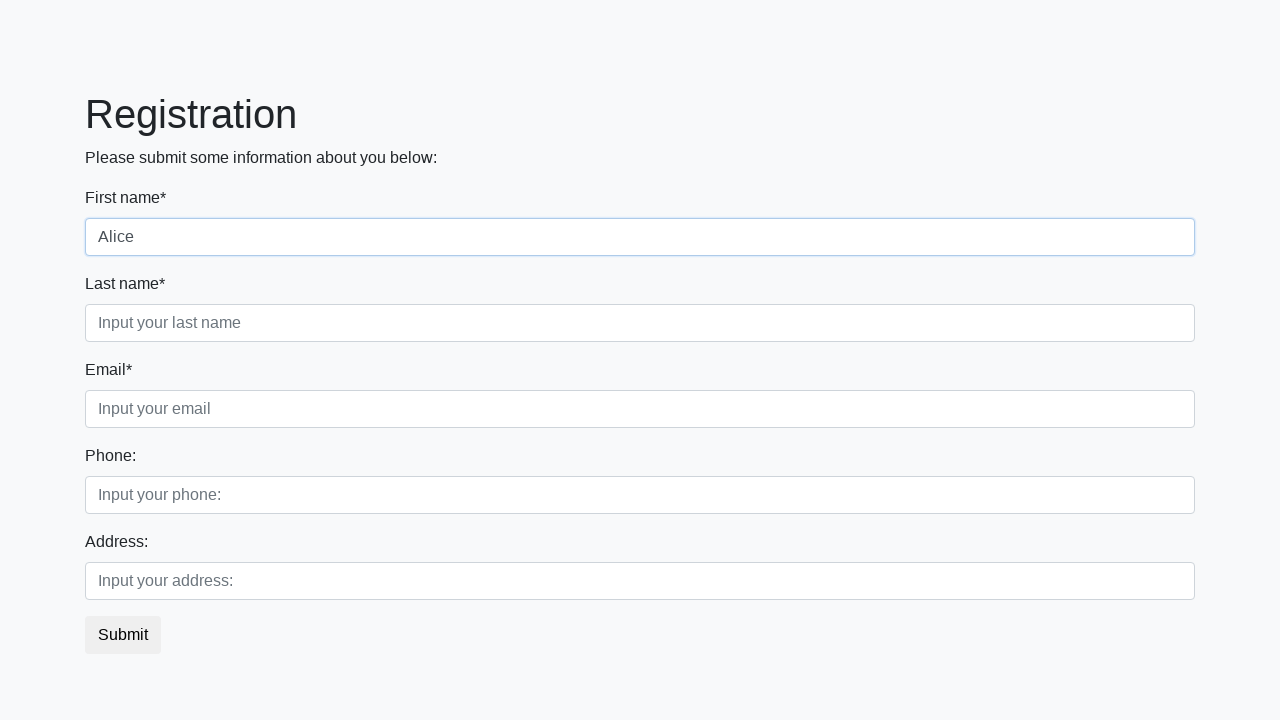

Filled last name field with 'Johnson' on //input[@placeholder="Input your last name"]
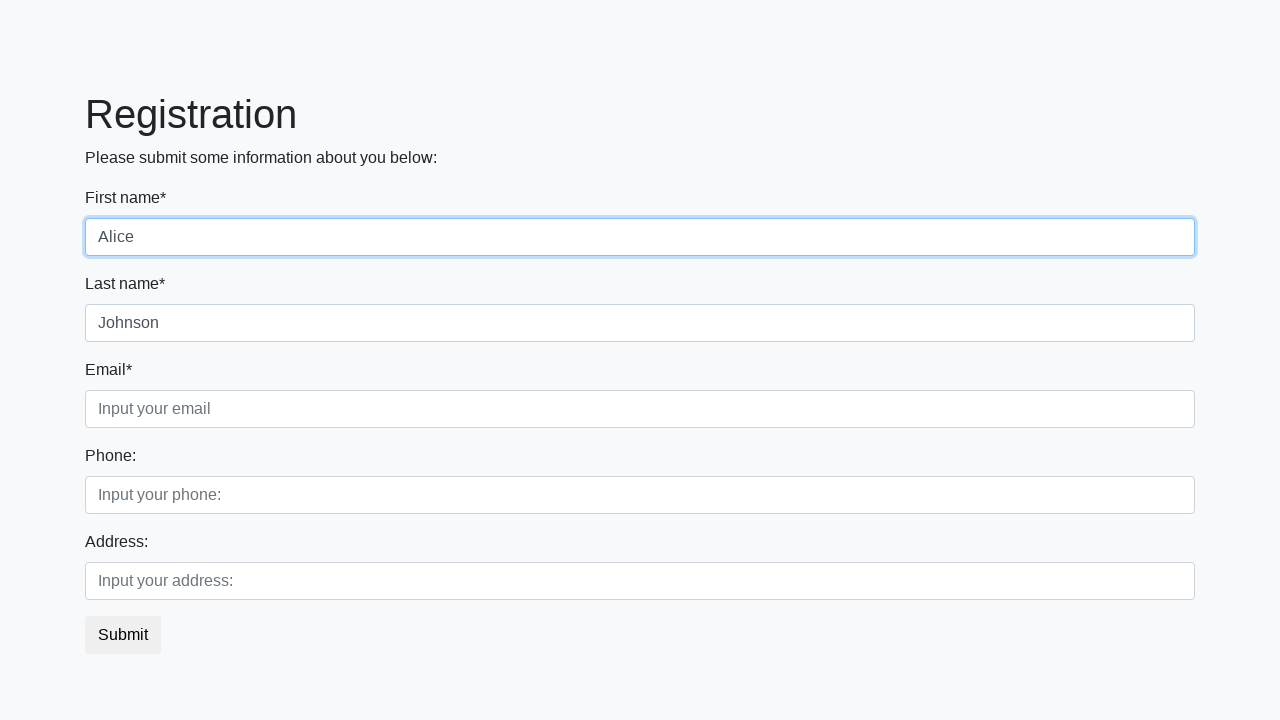

Filled email field with 'alice.johnson@example.com' on //input[@placeholder="Input your email"]
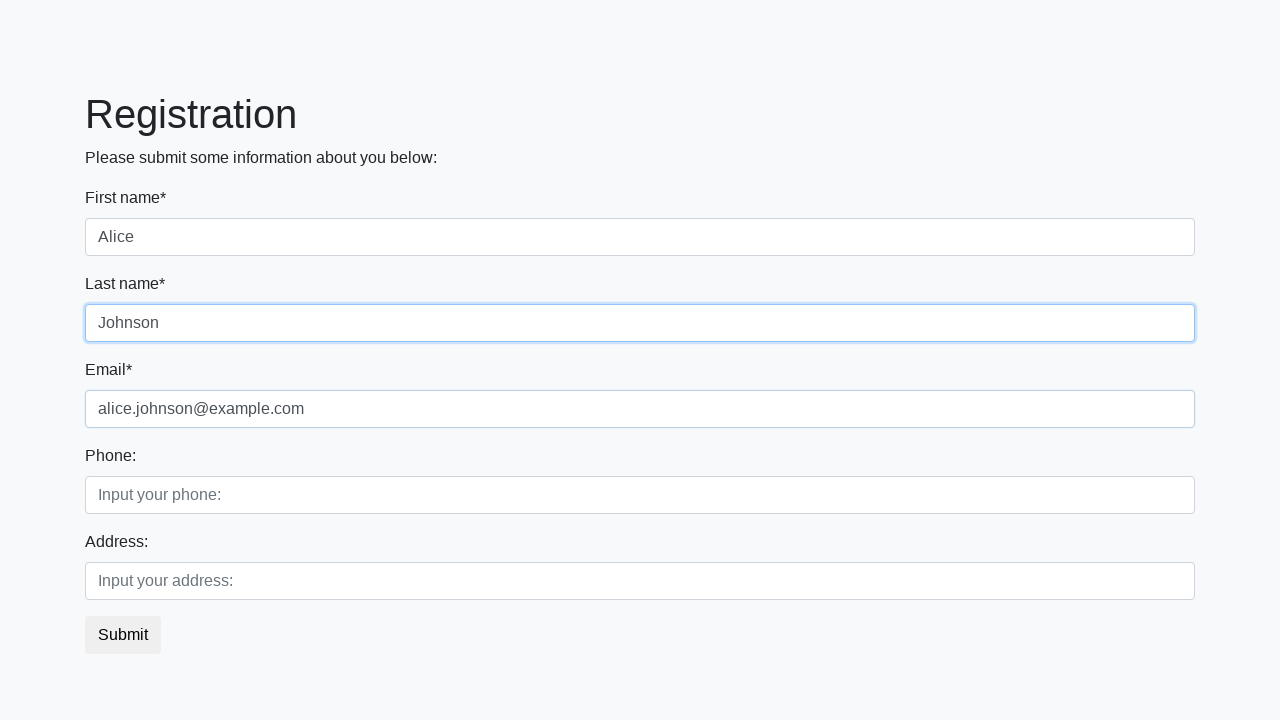

Clicked submit button to register at (123, 635) on button.btn
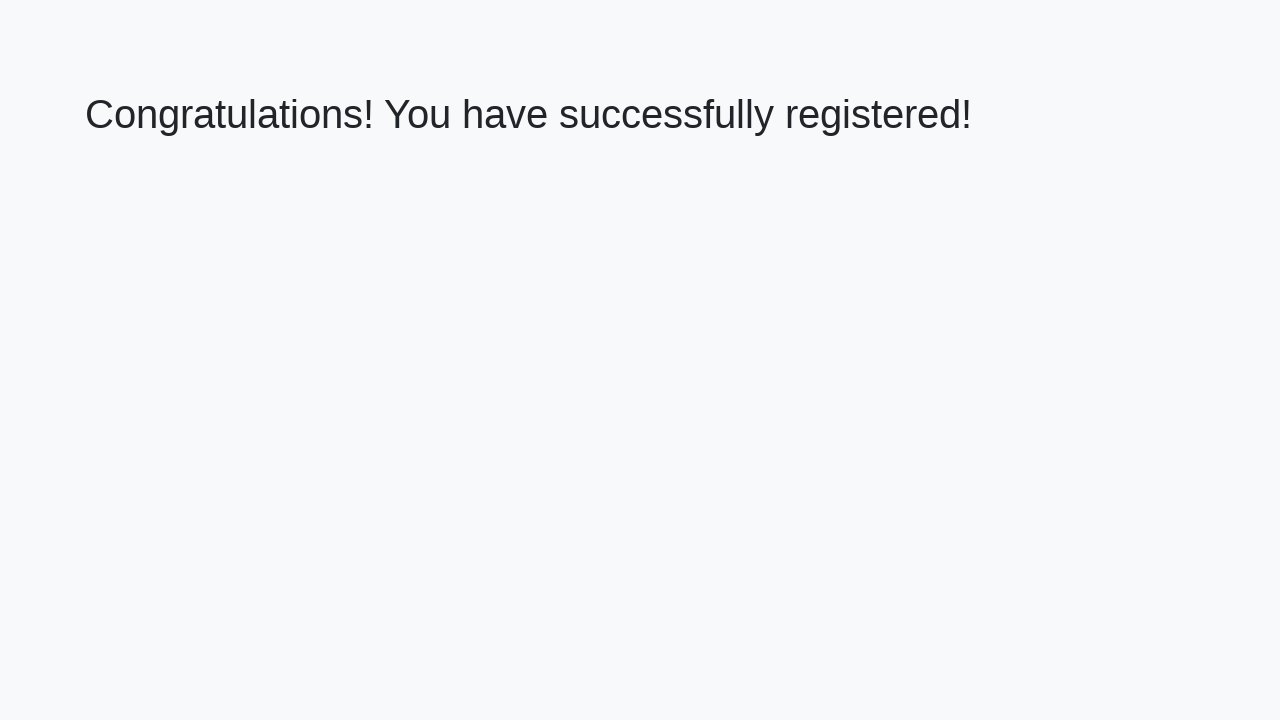

Success message heading appeared
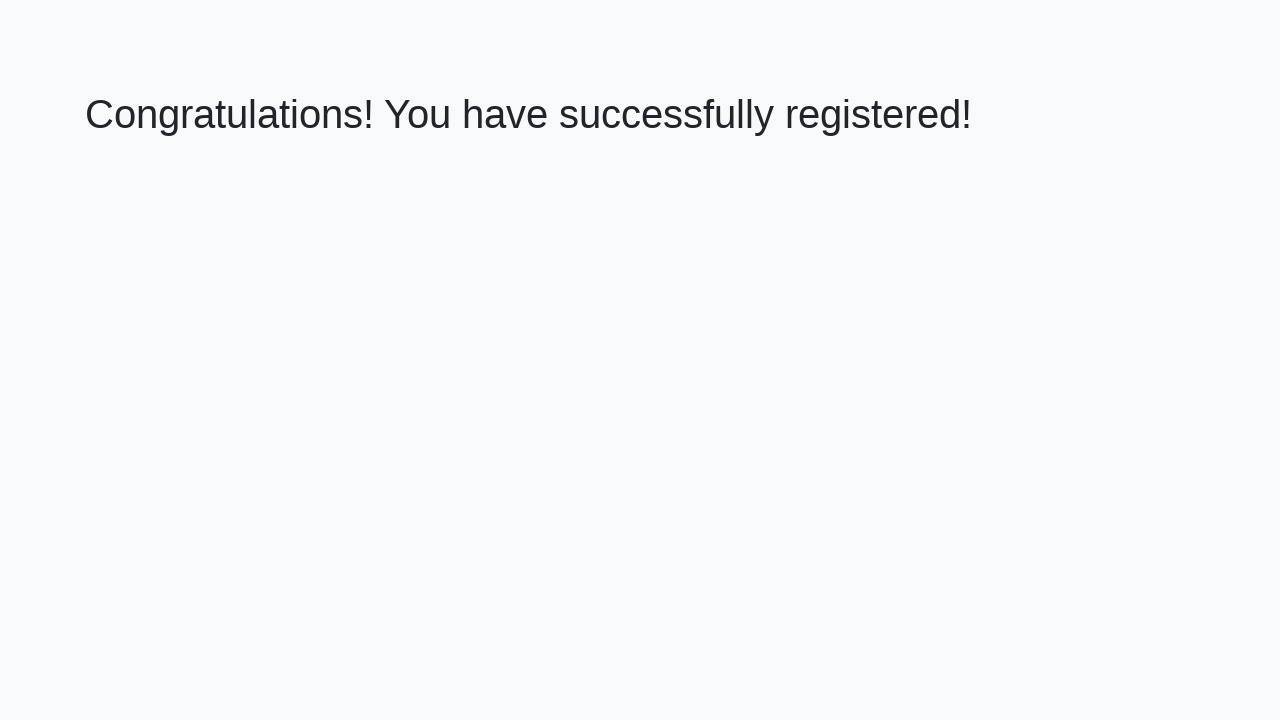

Retrieved success message: 'Congratulations! You have successfully registered!'
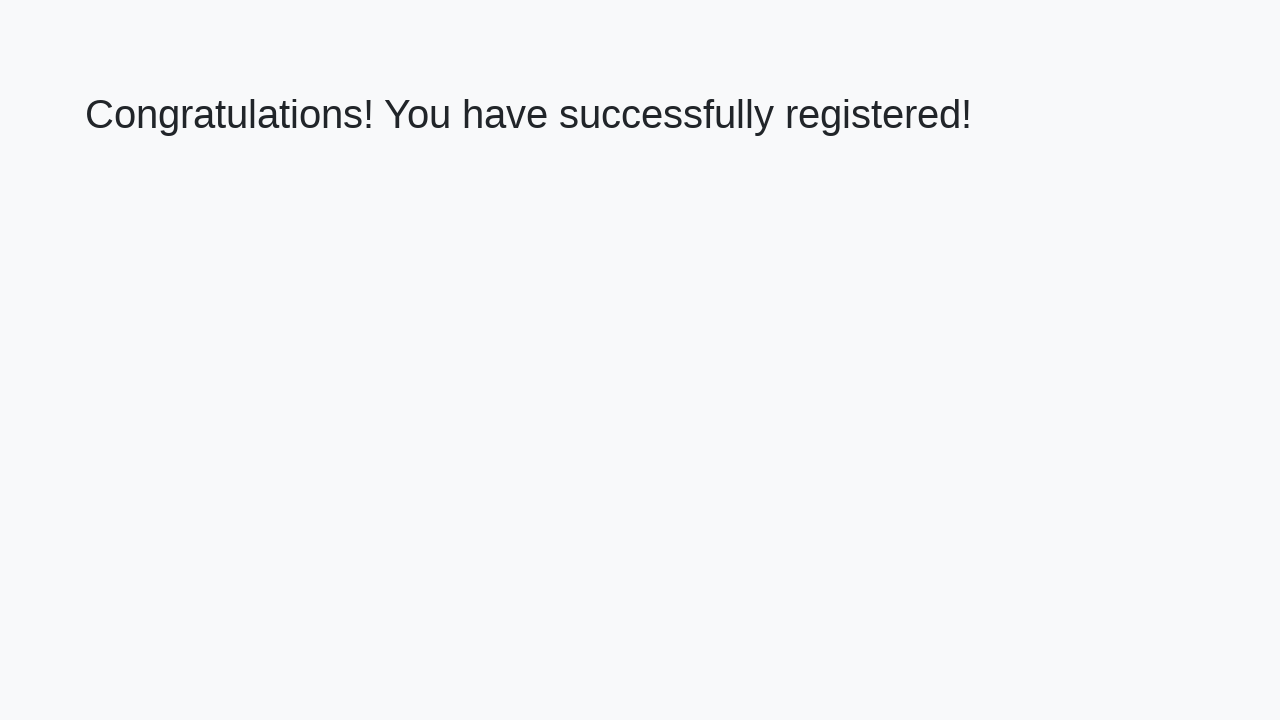

Verified success message contains expected text
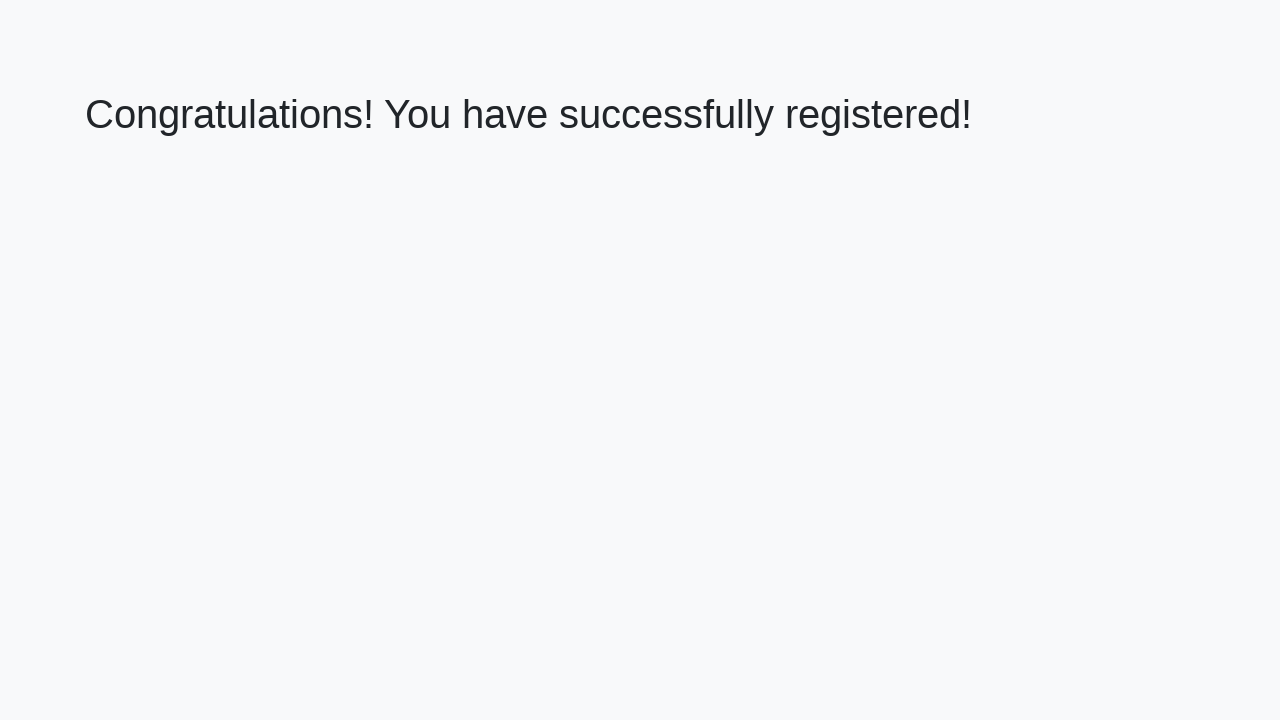

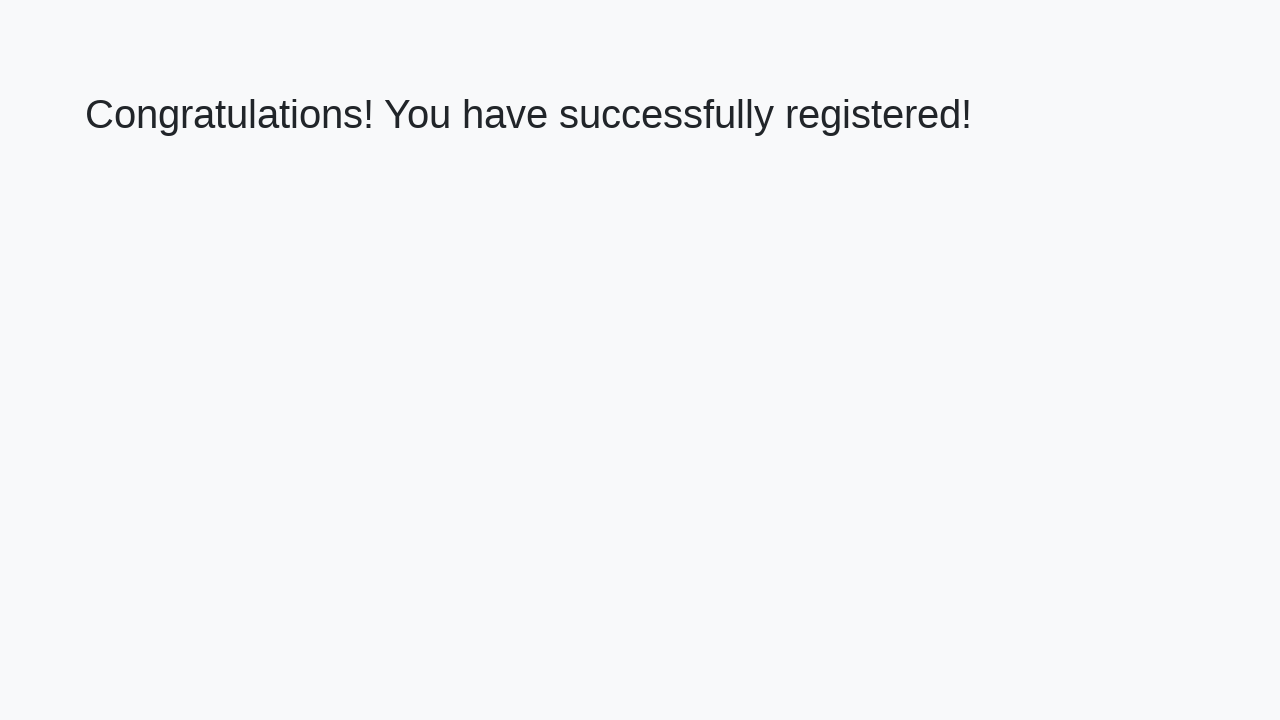